Tests a text box form by filling in full name, email, current address, and permanent address fields, then submitting and validating the output displays the entered values correctly.

Starting URL: https://demoqa.com/text-box

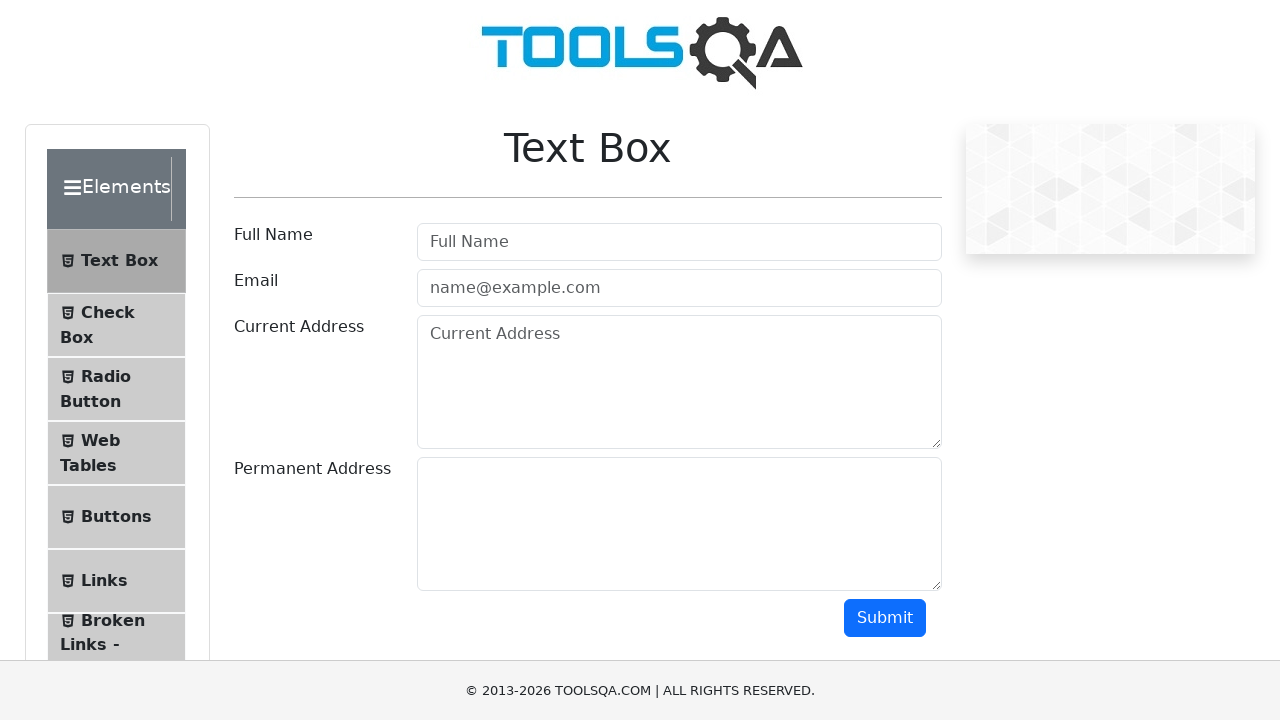

Filled full name field with 'Rodrigo' on #userName
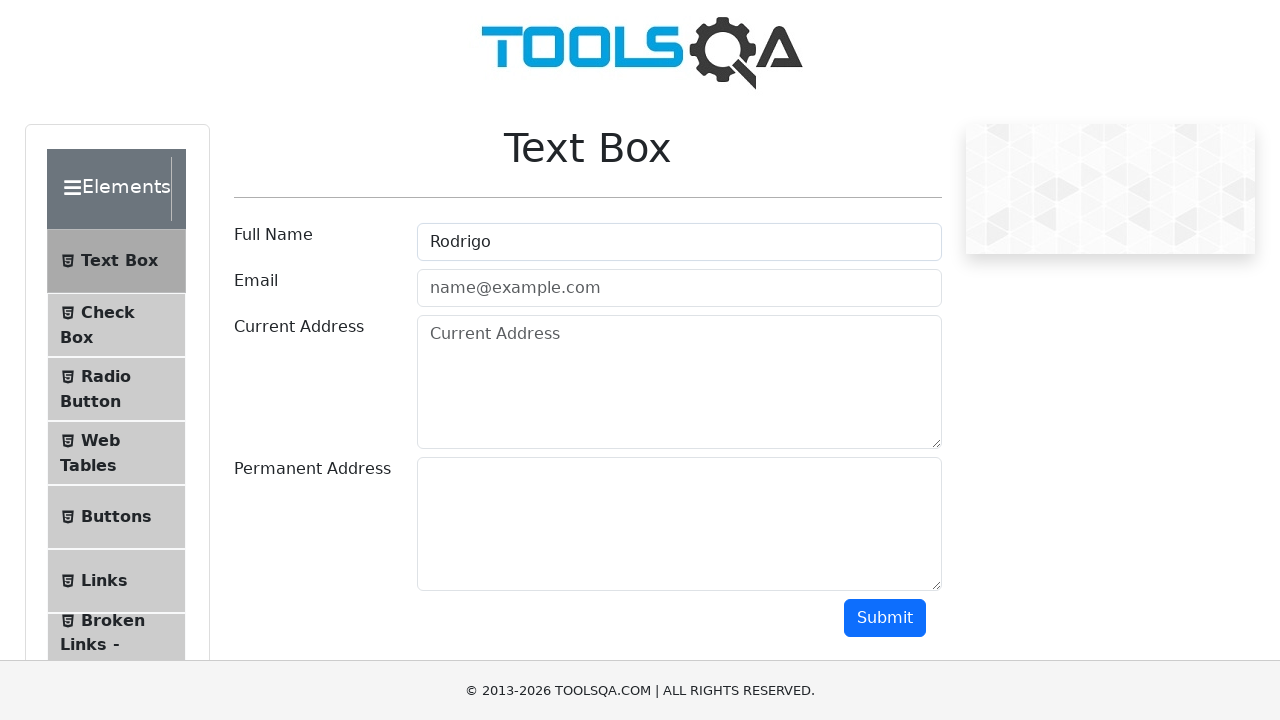

Filled email field with 'rgpe@cesar.org.br' on #userEmail
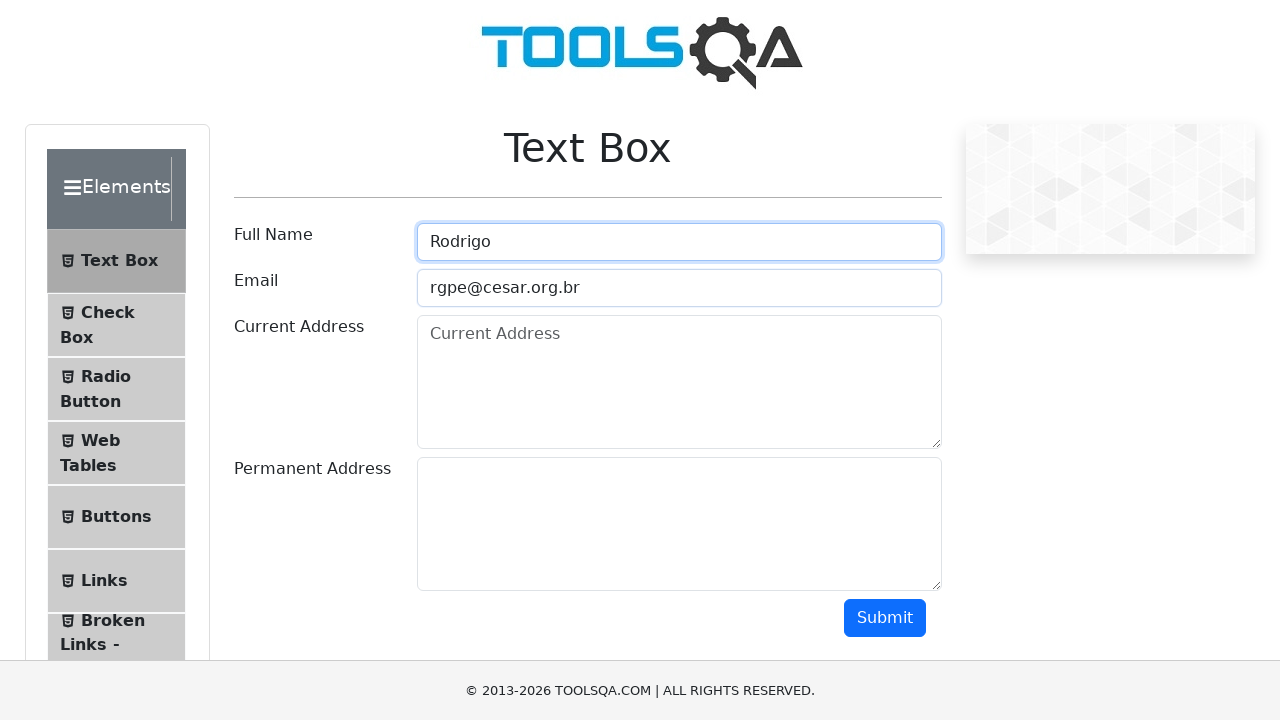

Filled current address field with 'Rua Barão de Souza Leão, s/n' on #currentAddress
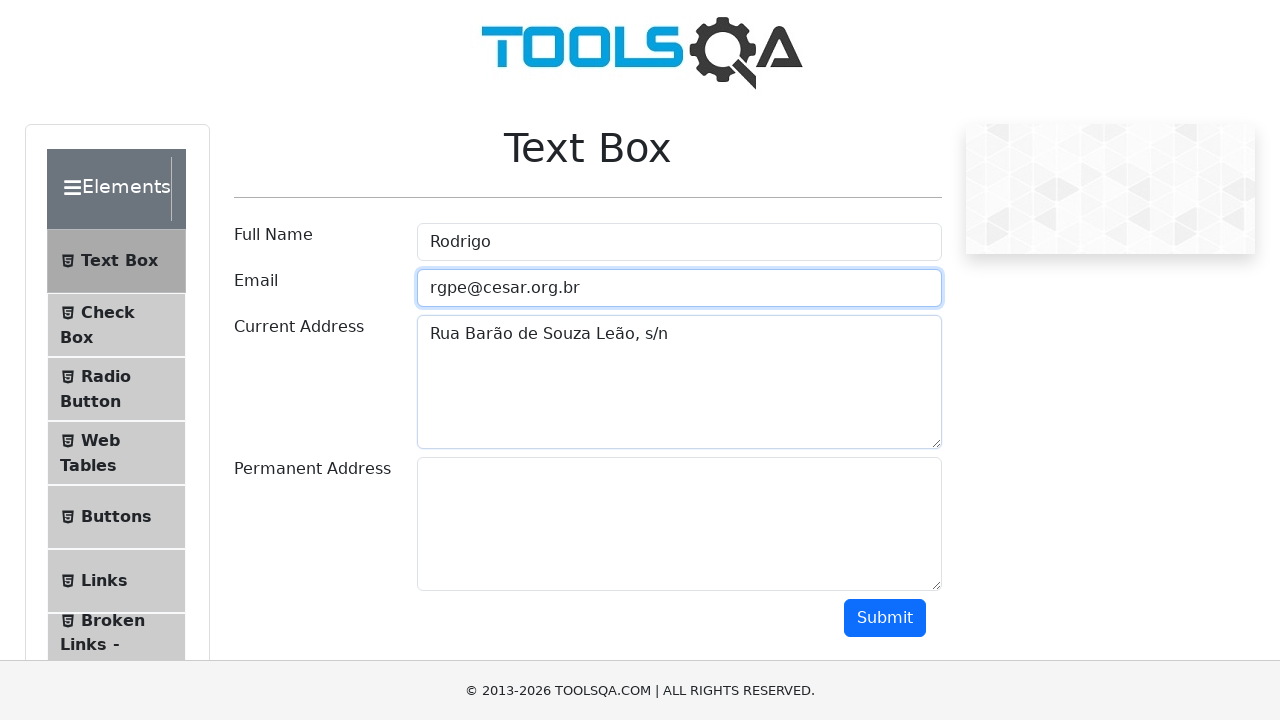

Filled permanent address field with 'Avenida Boa Viagem, s/n' on #permanentAddress
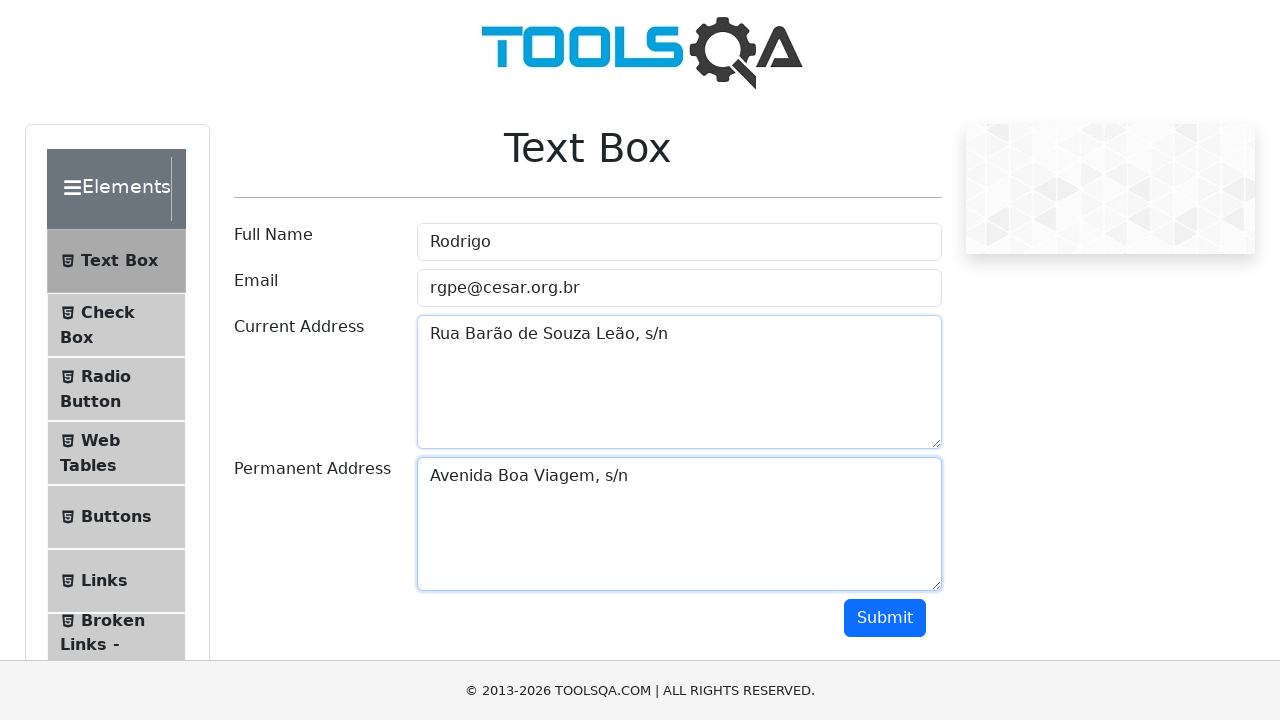

Scrolled submit button into view
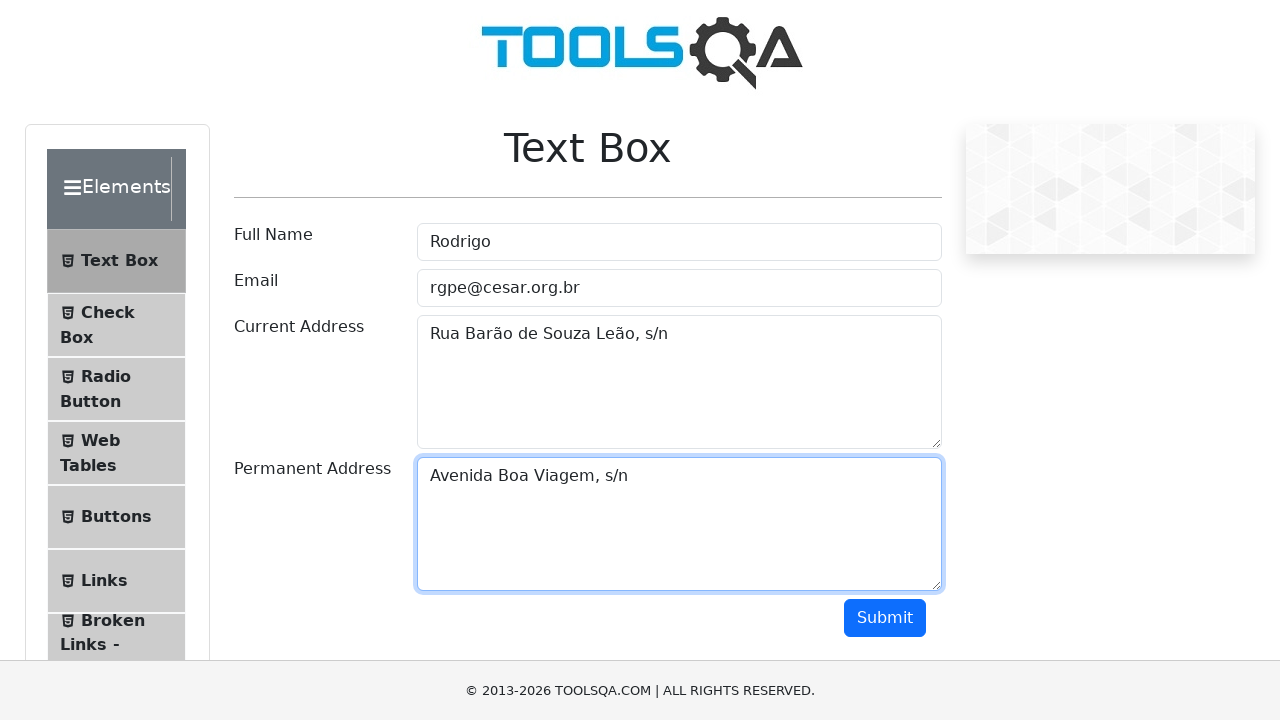

Clicked submit button to submit the form at (885, 618) on #submit
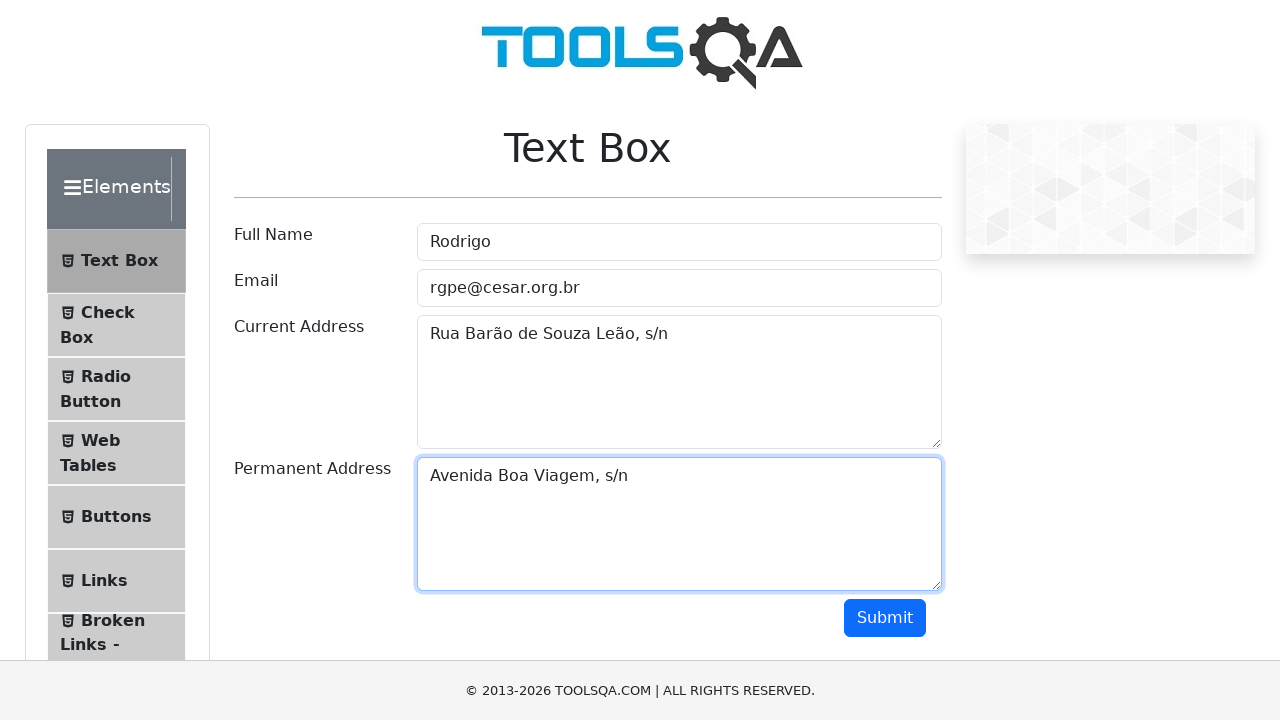

Waited for output name field to appear
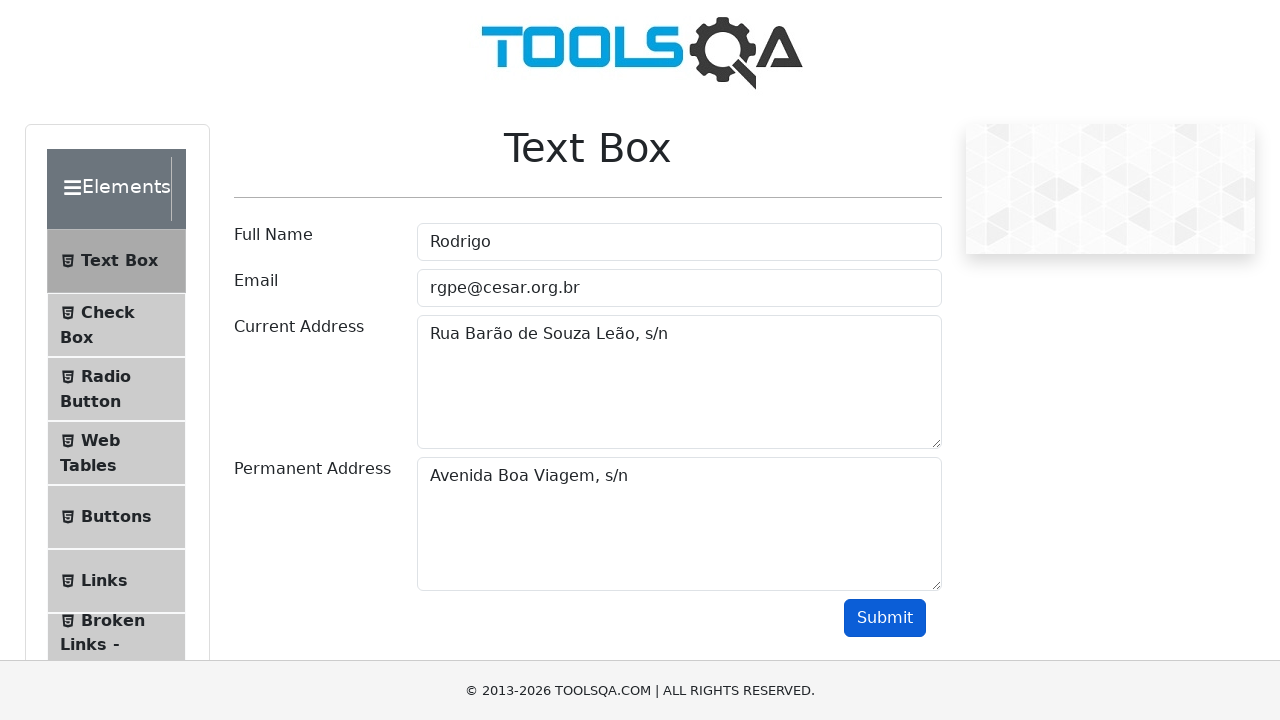

Retrieved output name text content
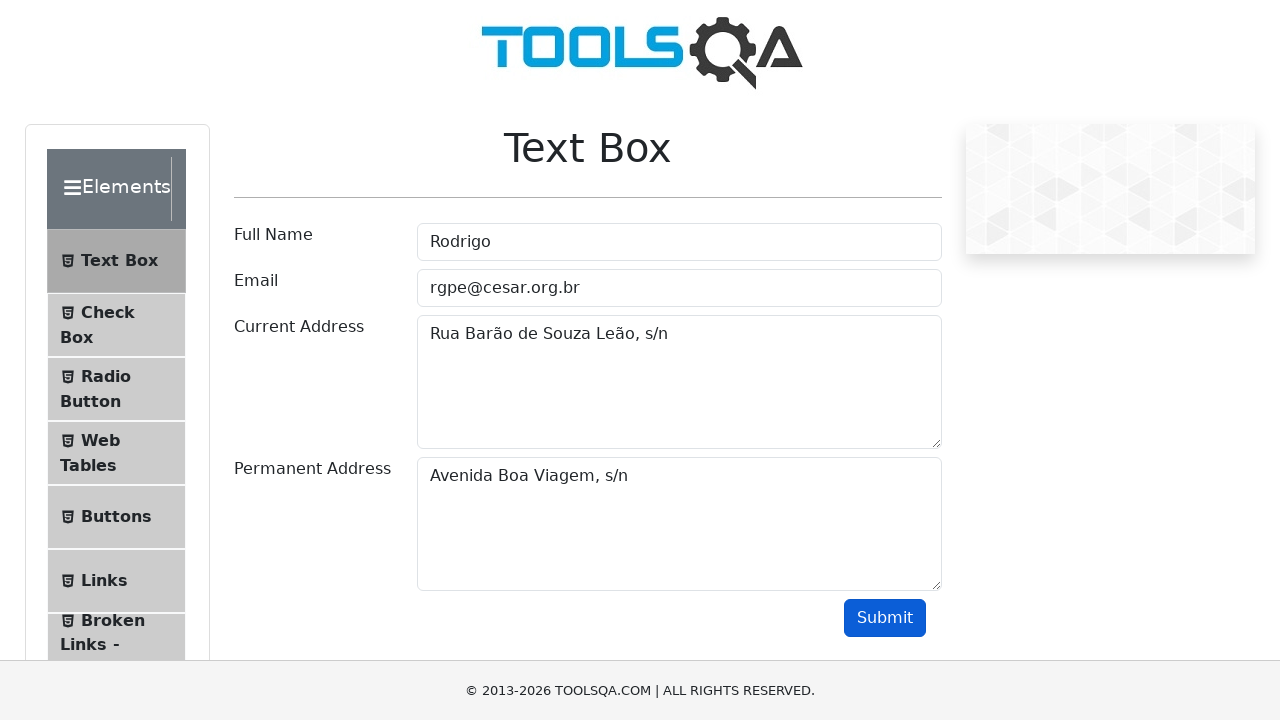

Retrieved output email text content
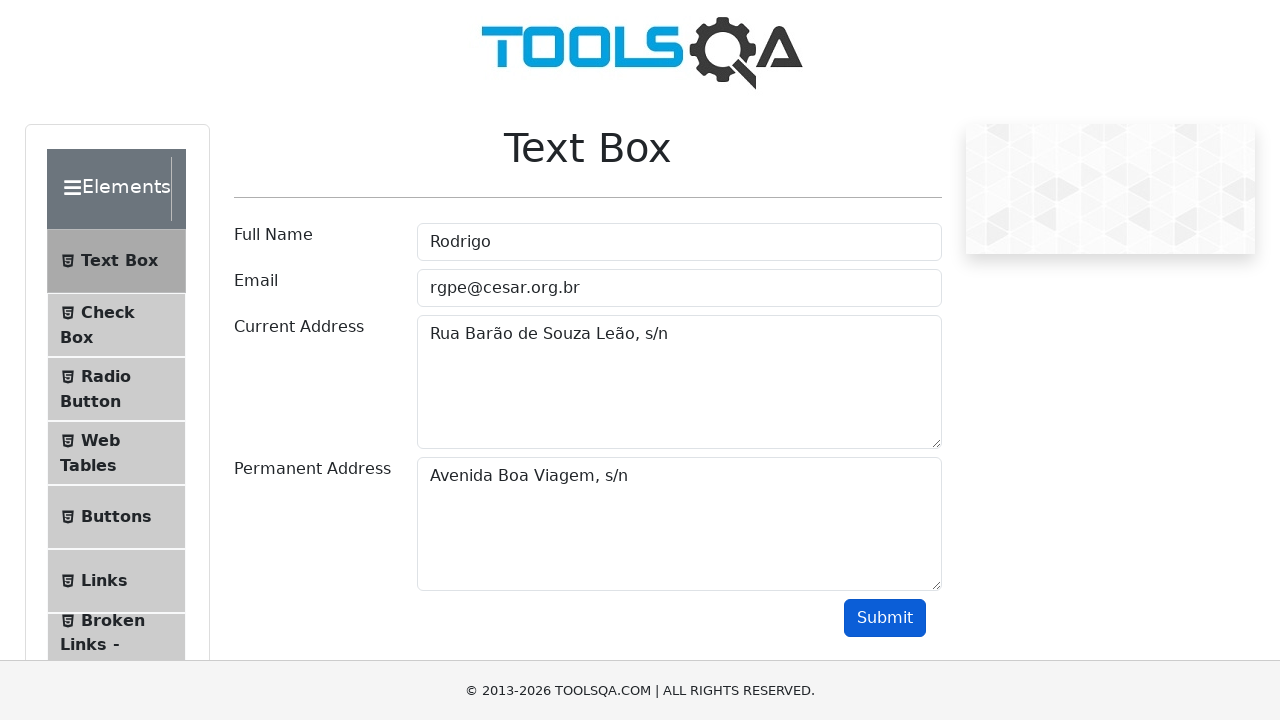

Retrieved output current address text content
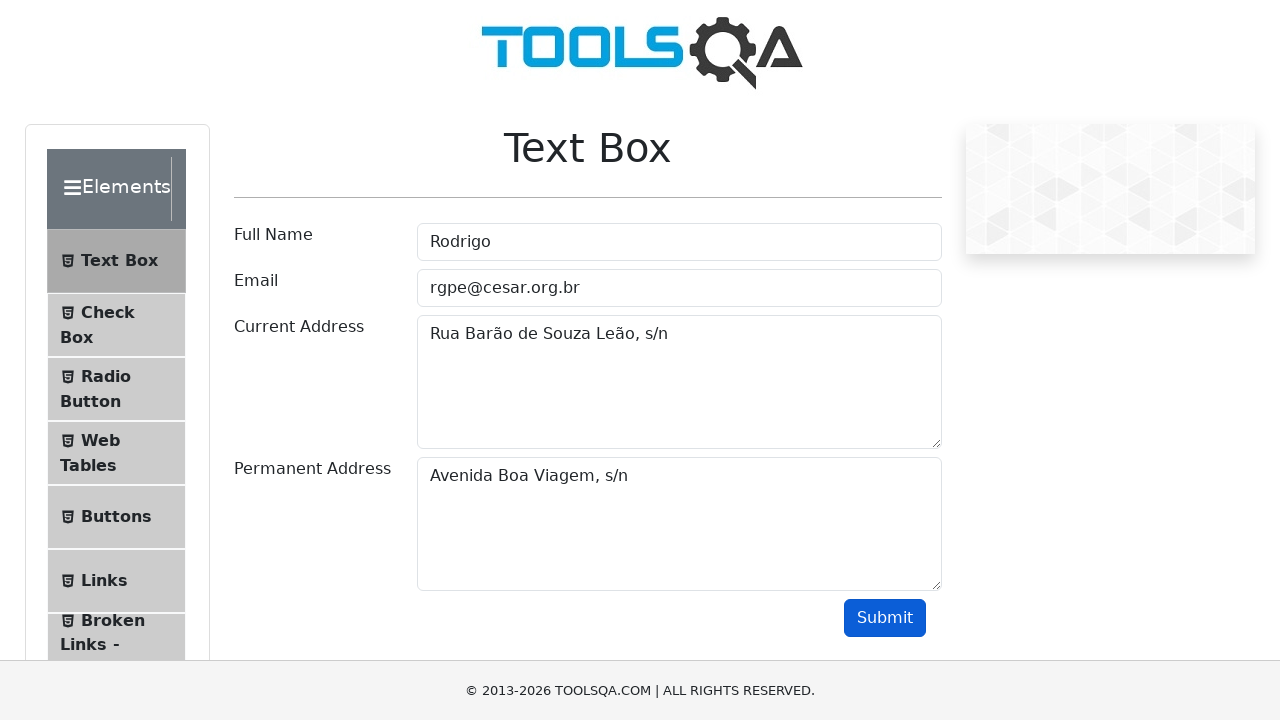

Retrieved output permanent address text content
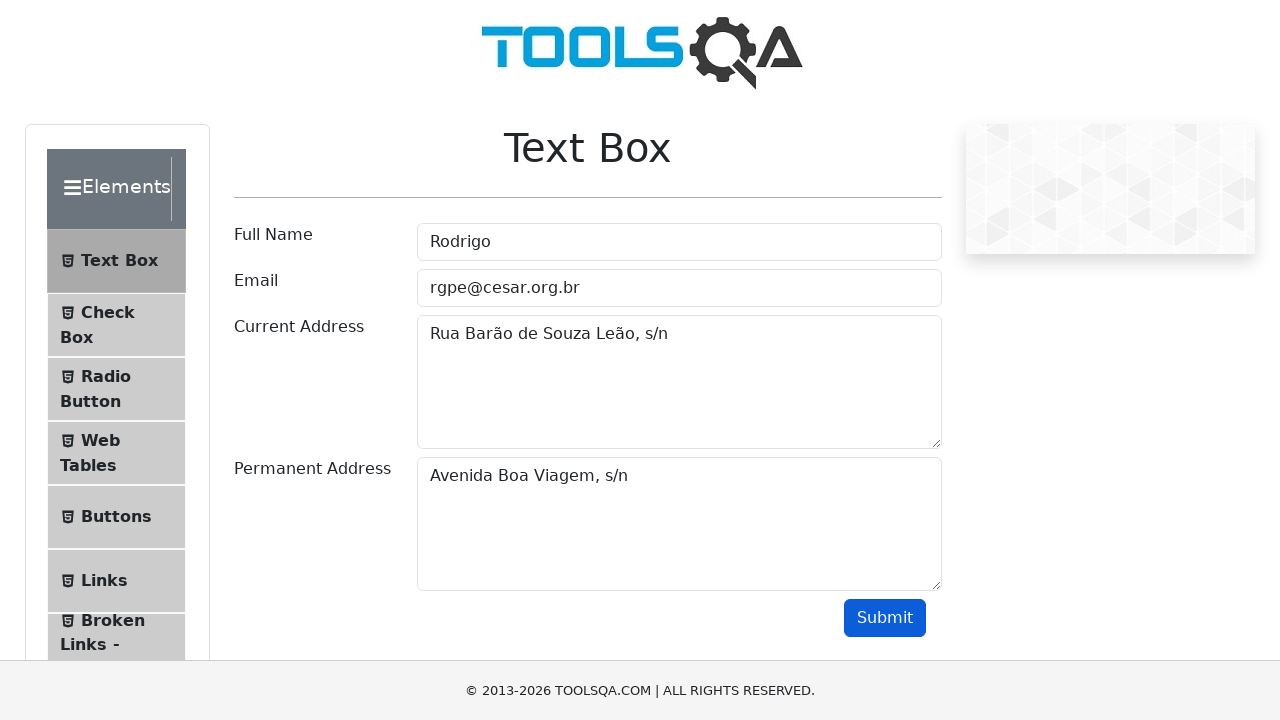

Validated that output name contains 'Rodrigo'
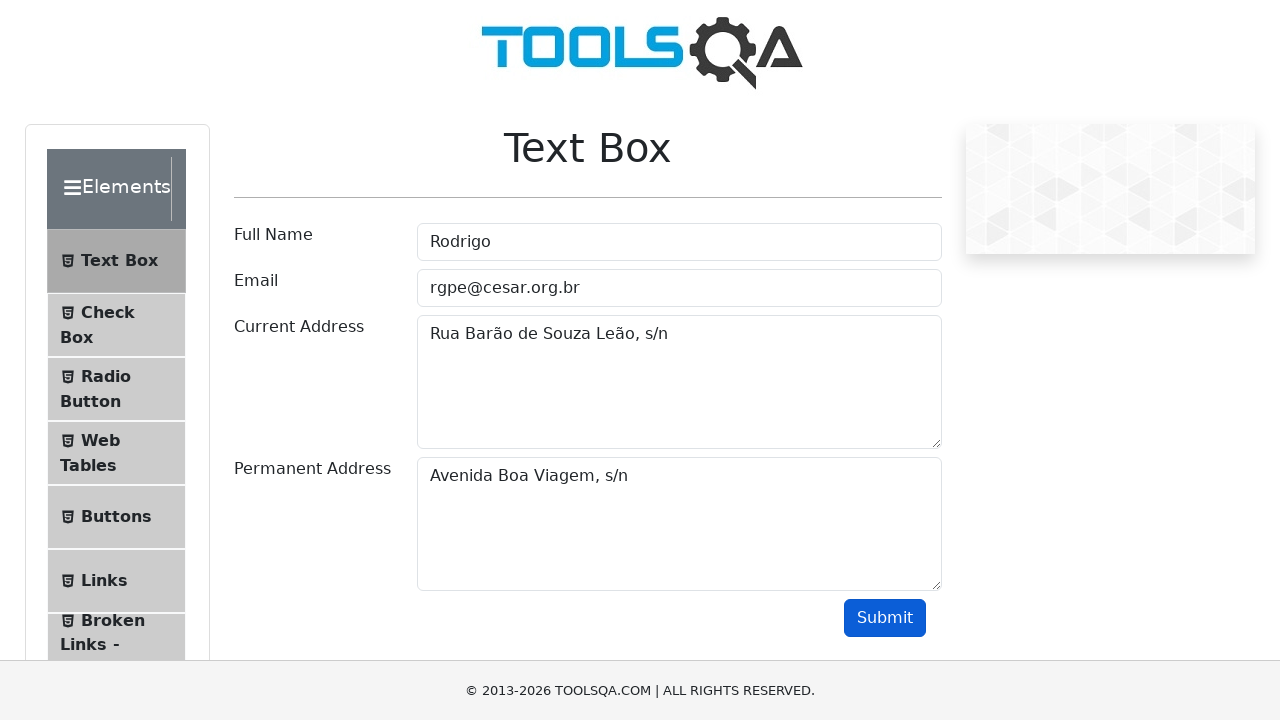

Validated that output email contains 'rgpe@cesar.org.br'
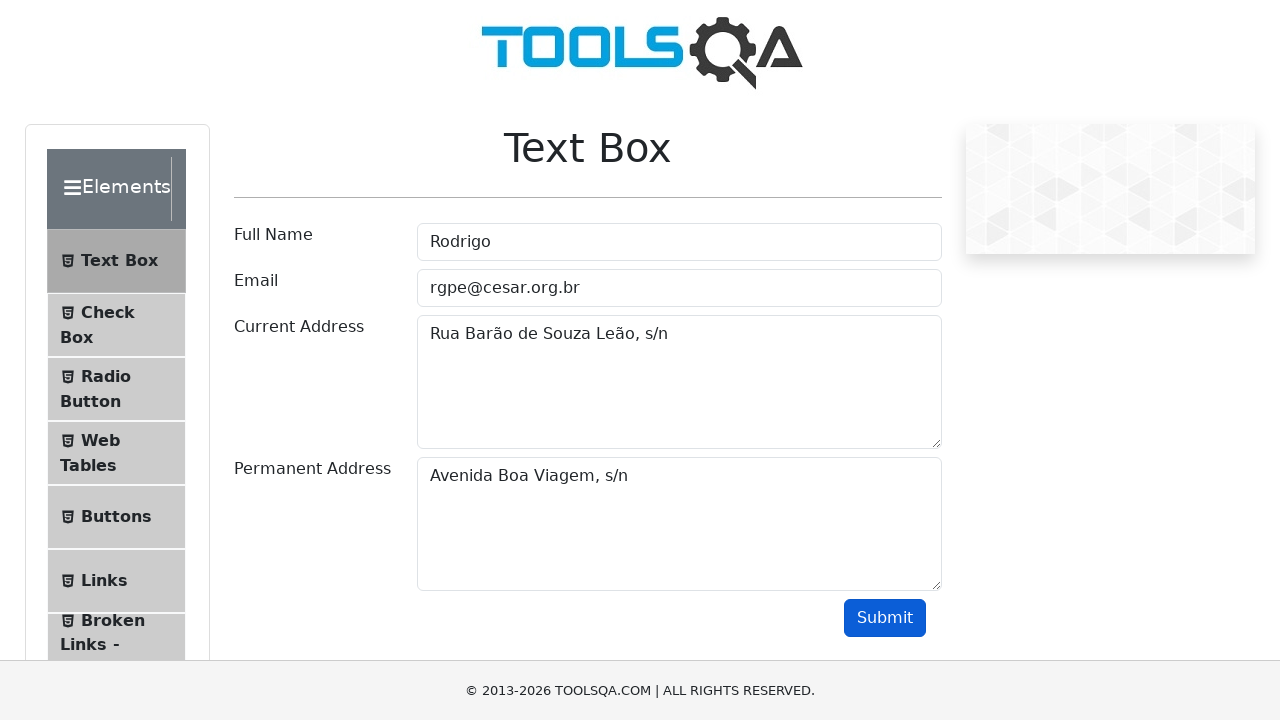

Validated that output current address contains 'Rua Barão de Souza Leão, s/n'
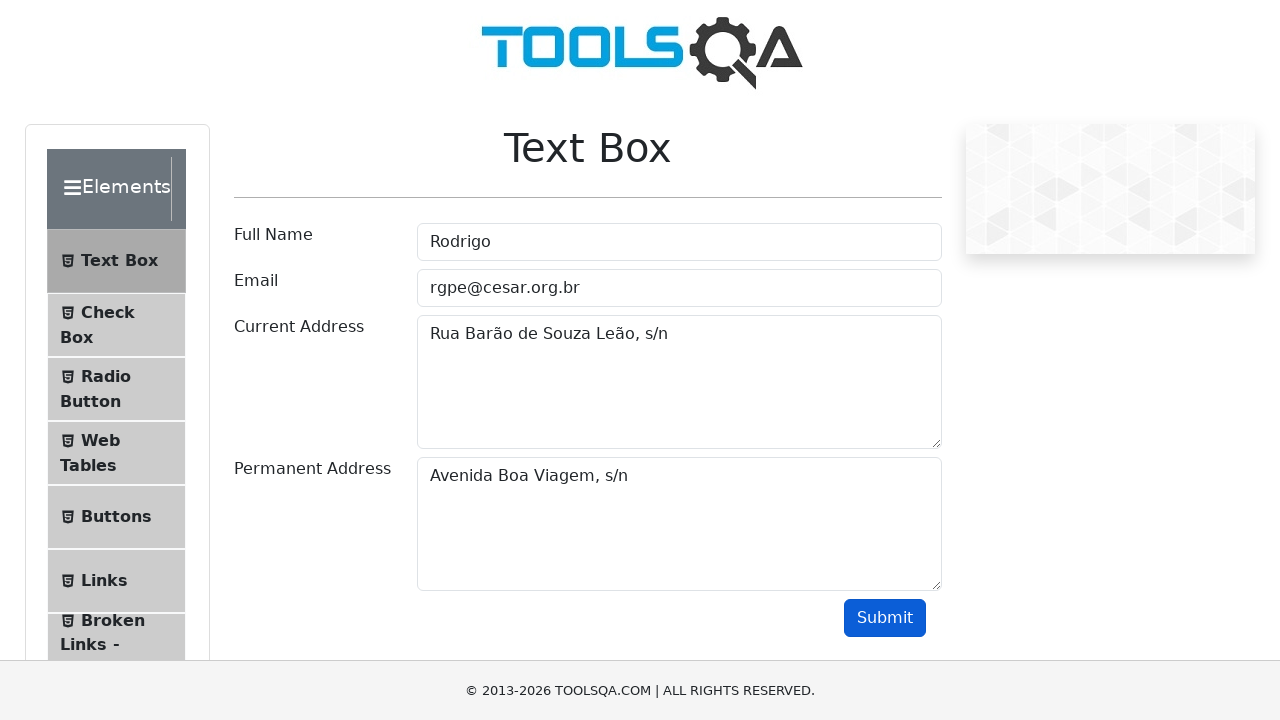

Validated that output permanent address contains 'Avenida Boa Viagem, s/n'
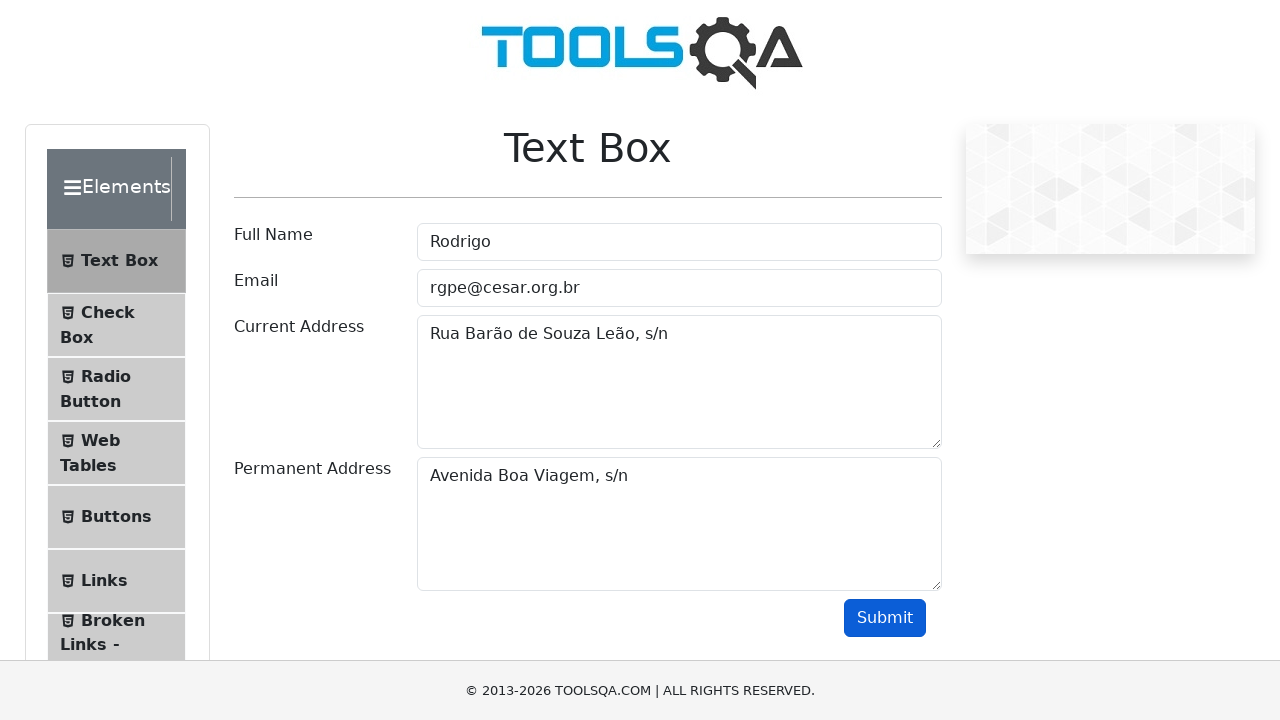

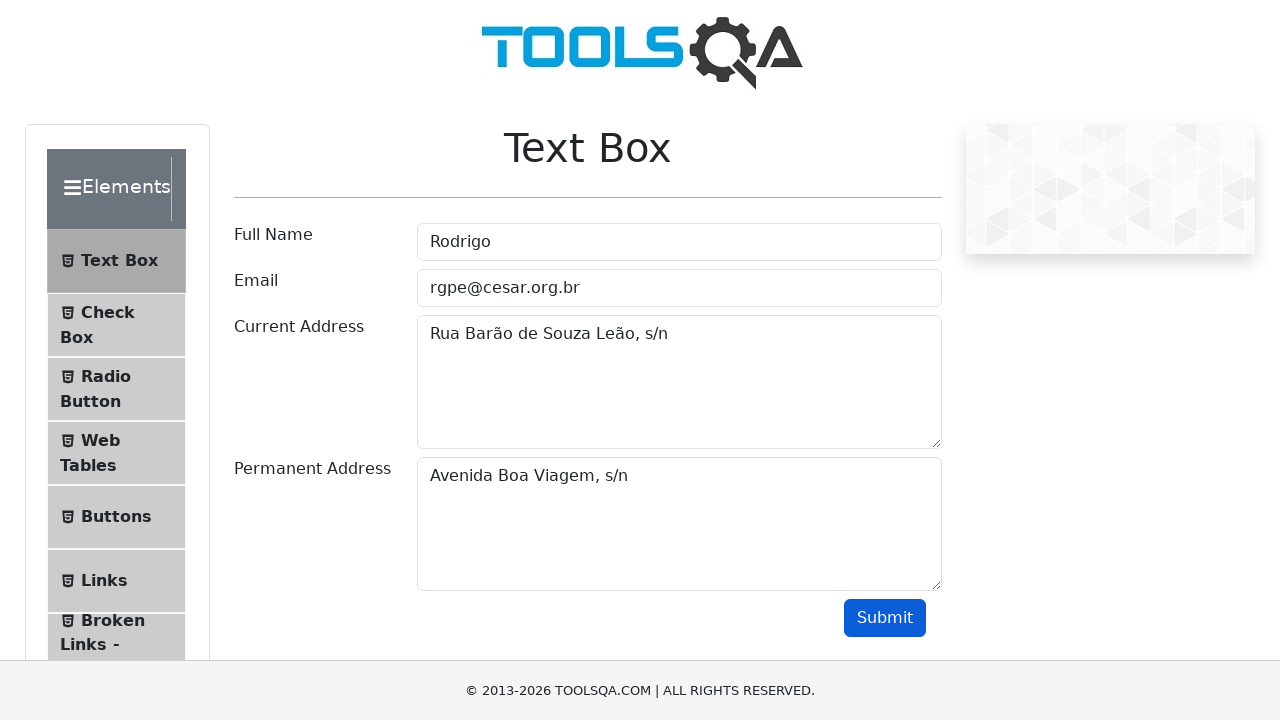